Tests deleting a todo item by clicking the X button

Starting URL: https://todomvc.com/examples/angular/dist/browser/#/all

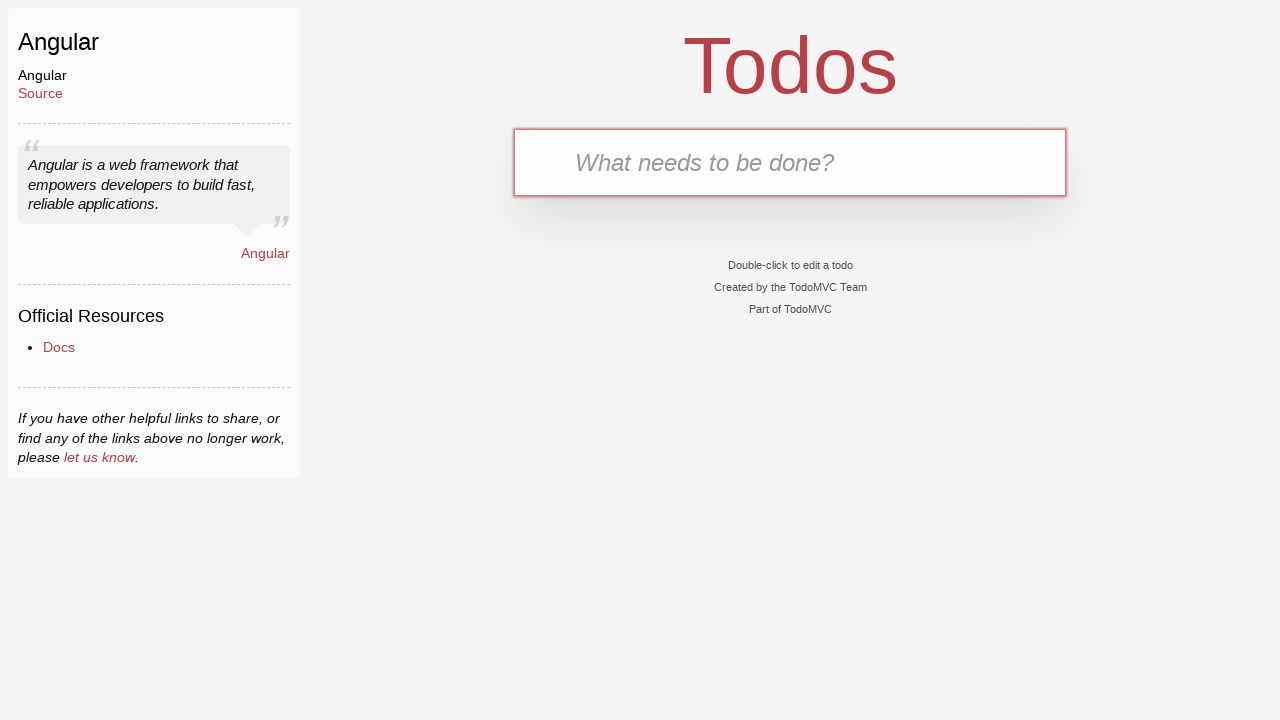

Filled new todo input field with 'buy milk' on .new-todo
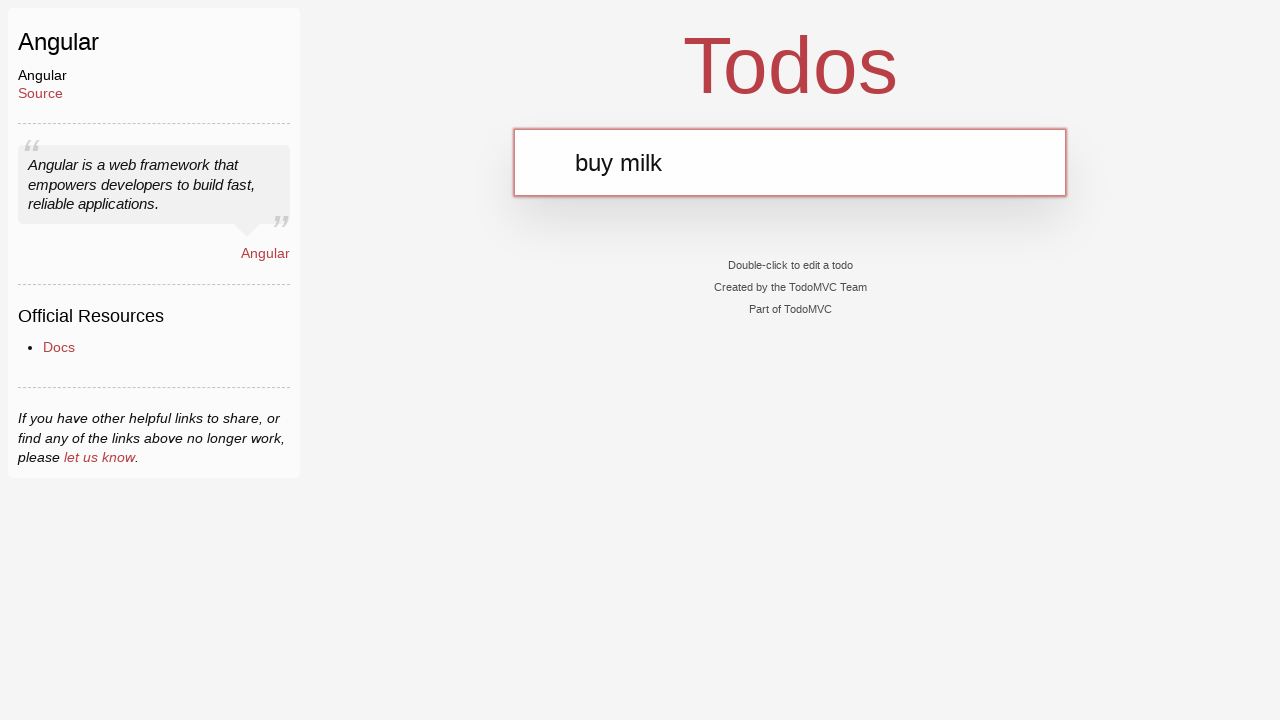

Pressed Enter to create new todo item on .new-todo
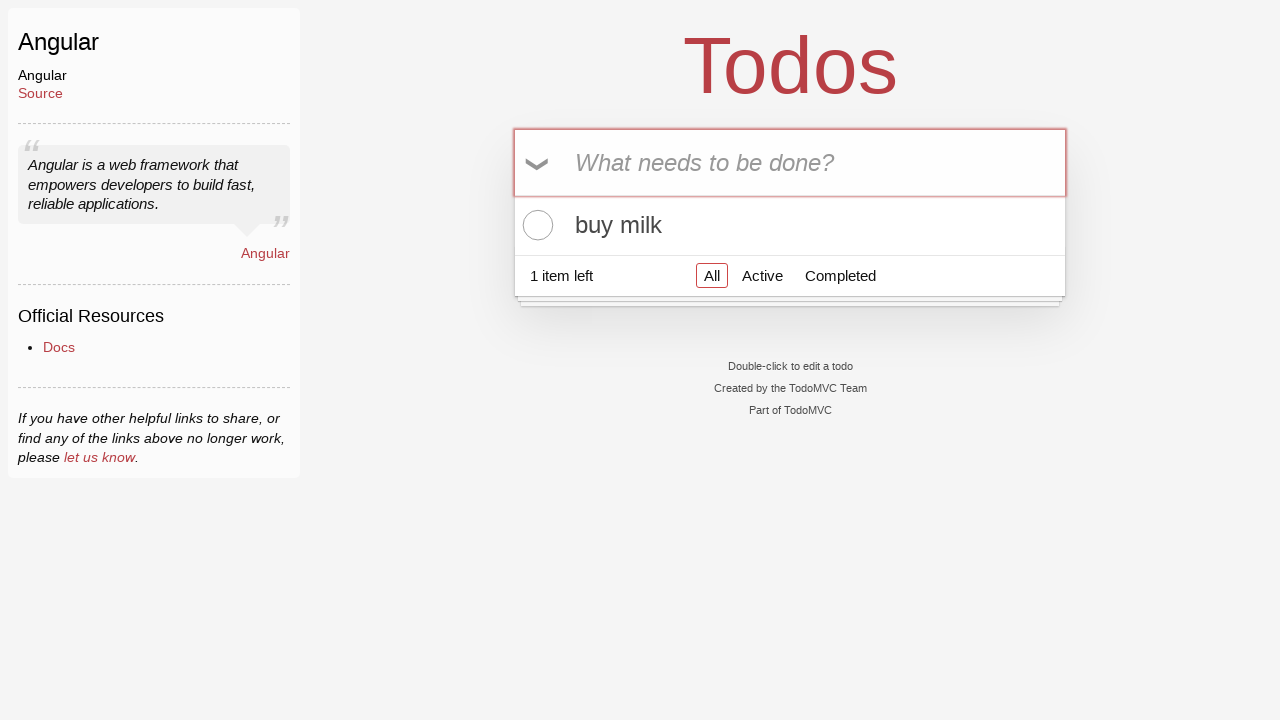

Todo item appeared in the list
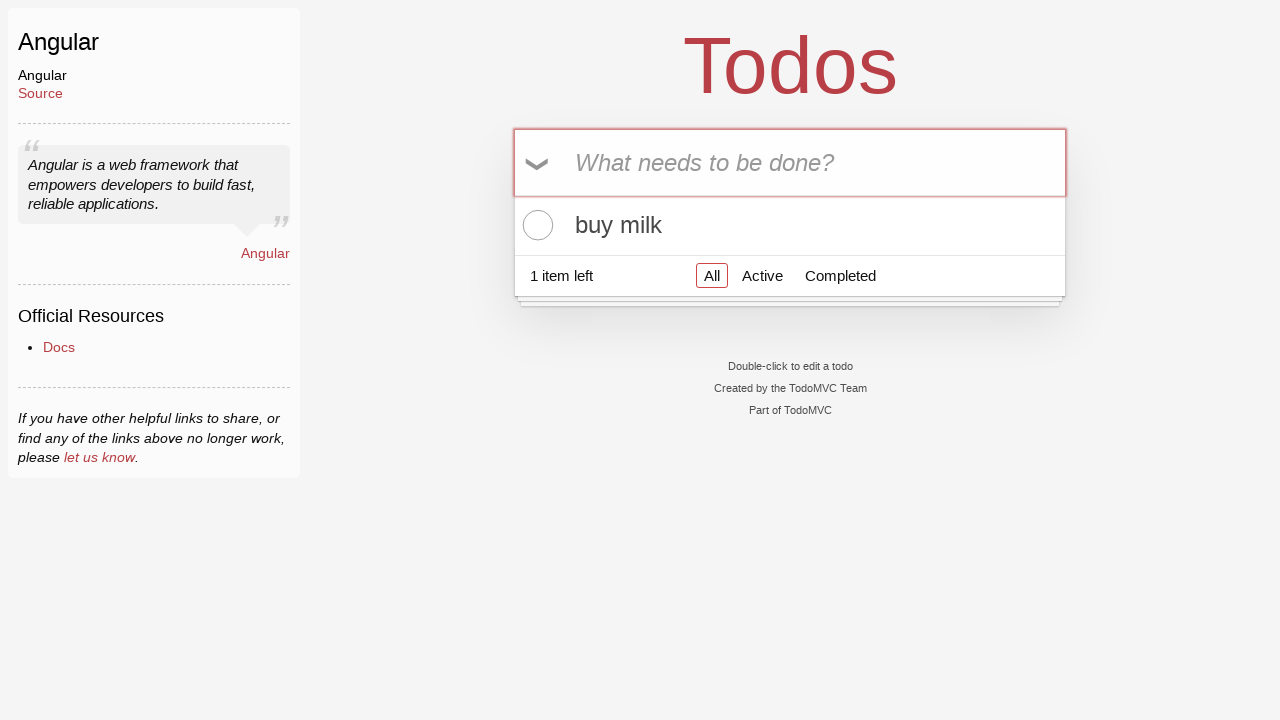

Hovered over todo item to reveal destroy button at (790, 225) on .todo-list li
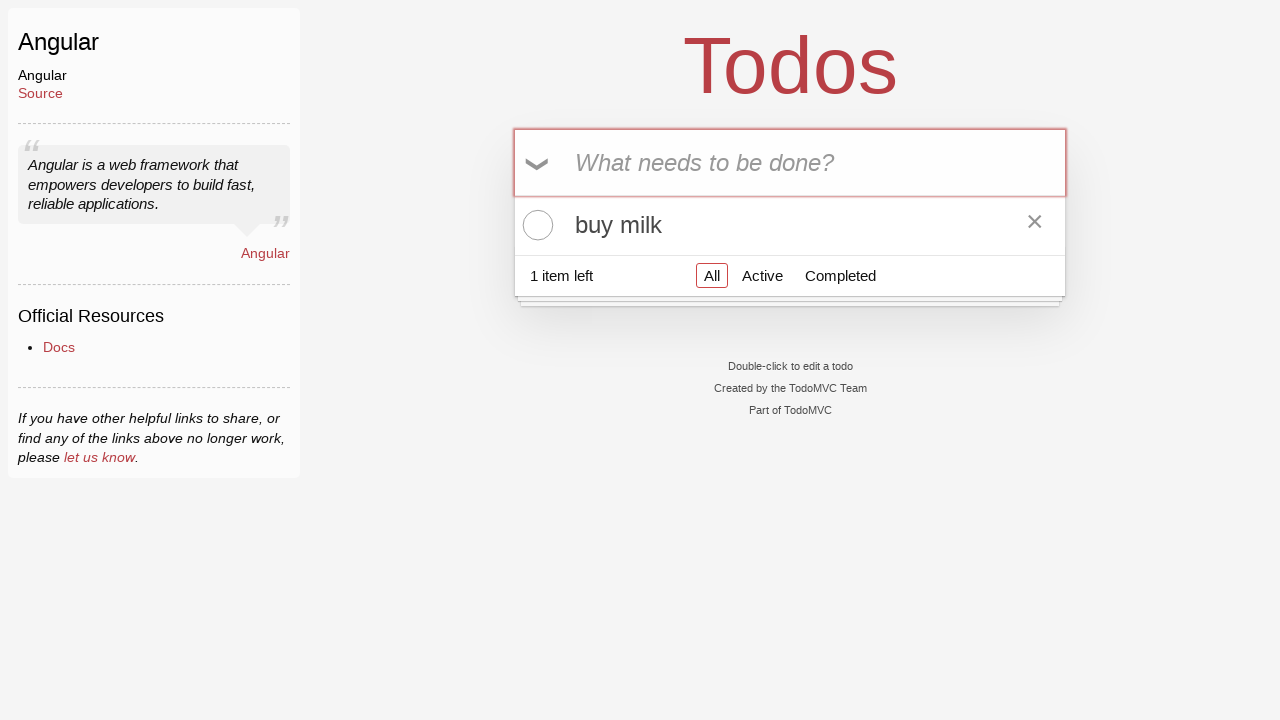

Clicked X button to delete the todo item at (1035, 225) on .todo-list li .destroy
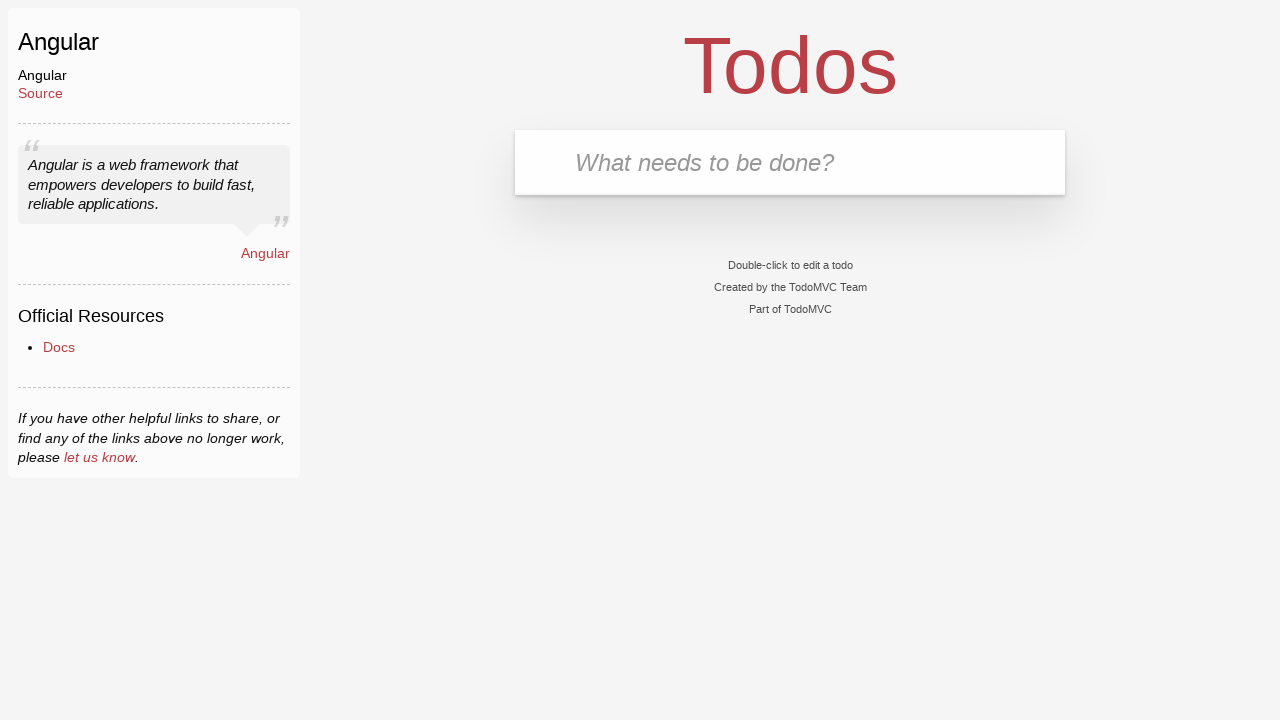

Verified that todo list is now empty
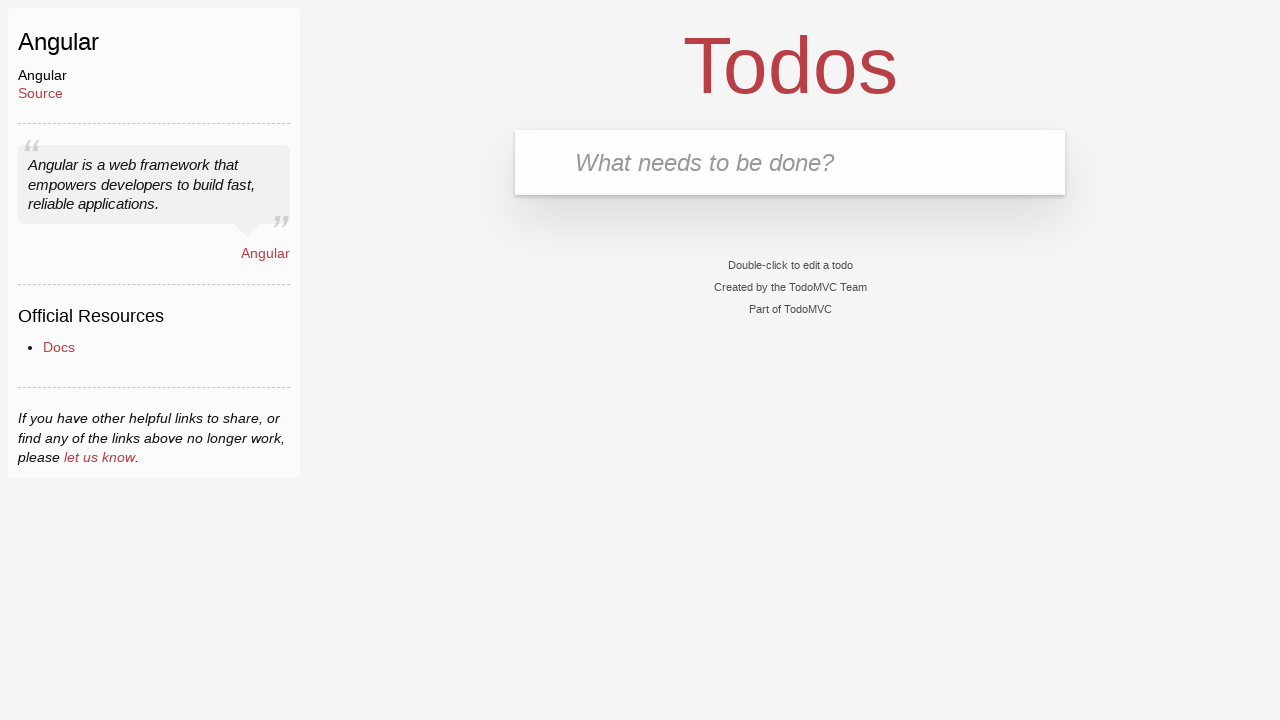

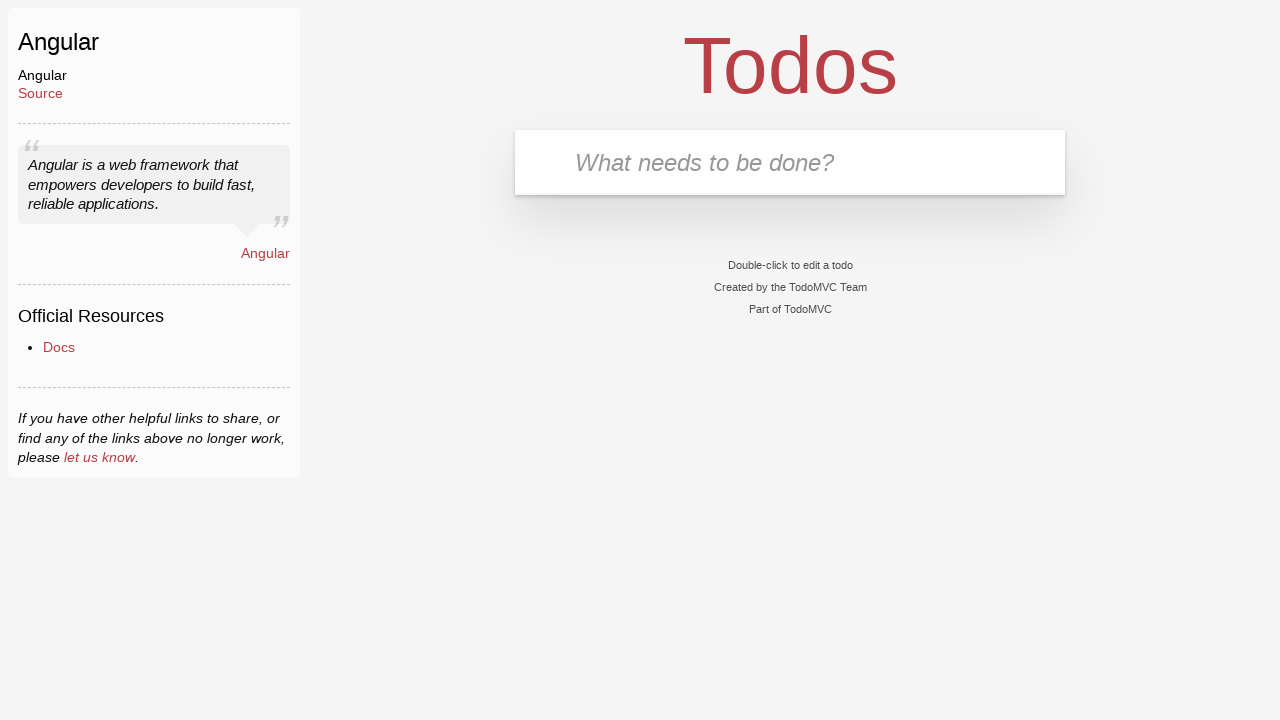